Tests a flight booking form by filling in various fields including autosuggest location, origin/destination dropdowns, date selection, passenger count, and currency selection

Starting URL: https://rahulshettyacademy.com/dropdownsPractise/

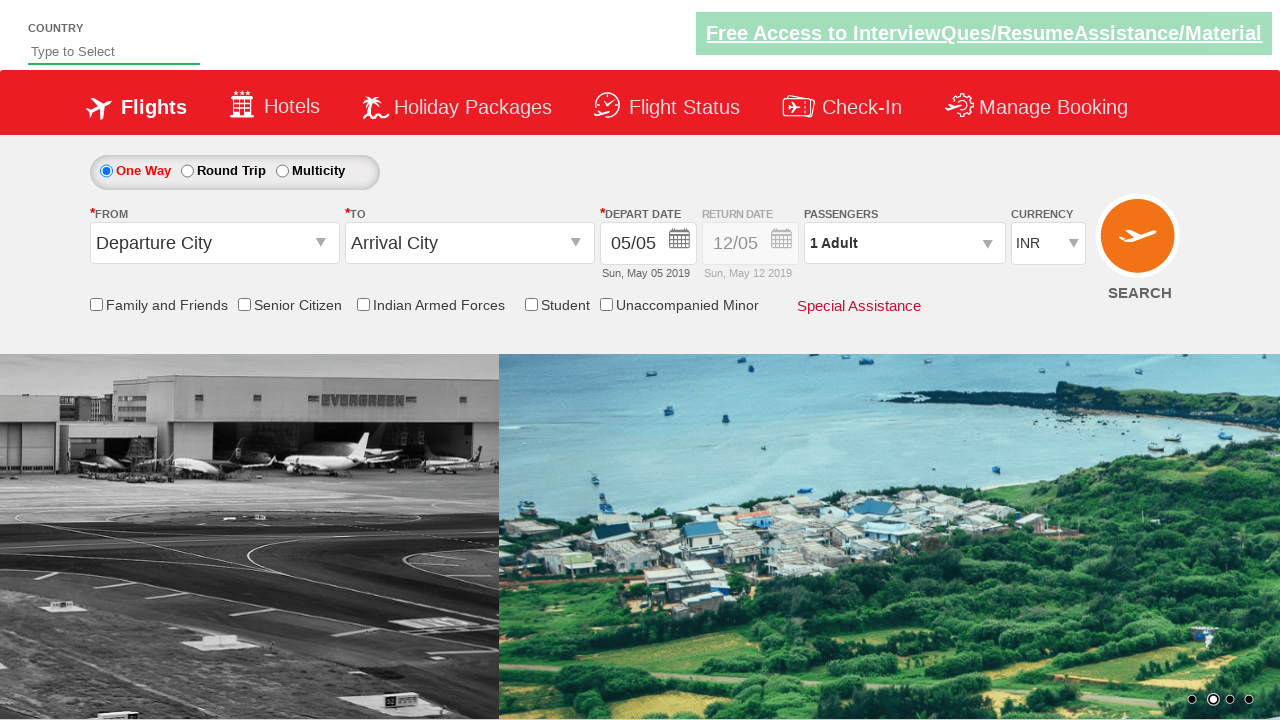

Filled autosuggest field with 'india' on #autosuggest
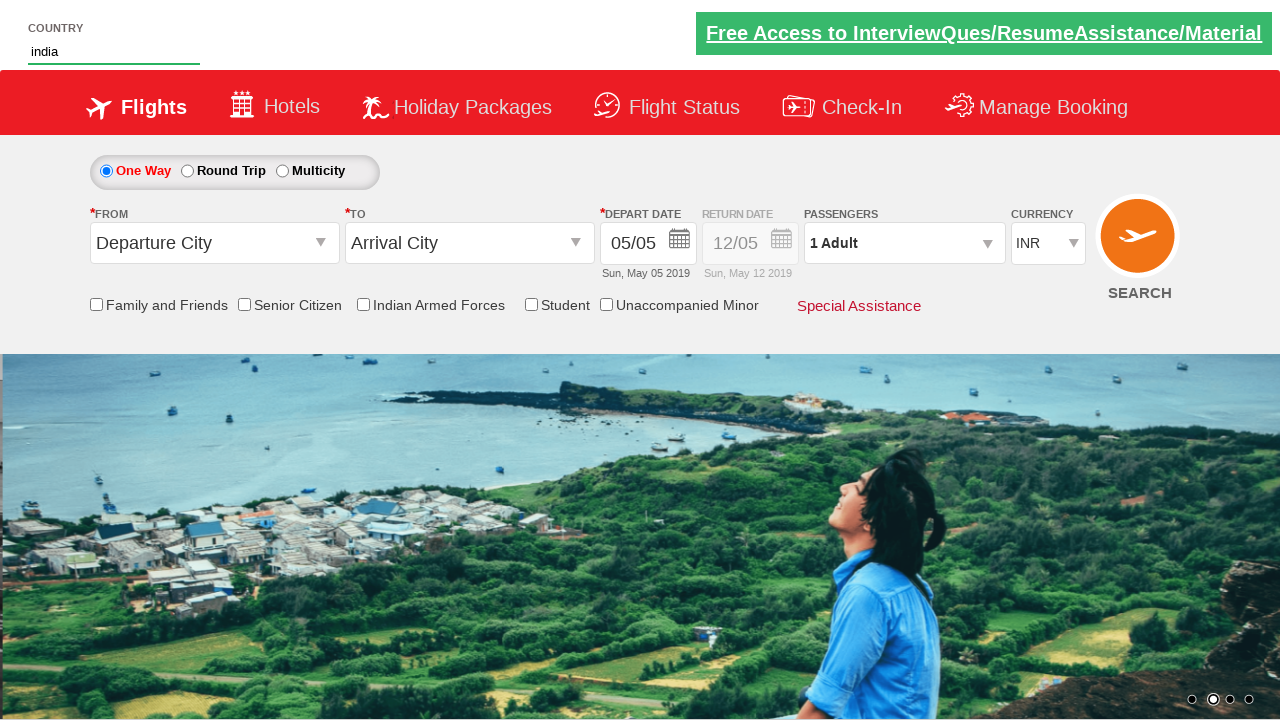

Waited 2 seconds for autosuggest dropdown to appear
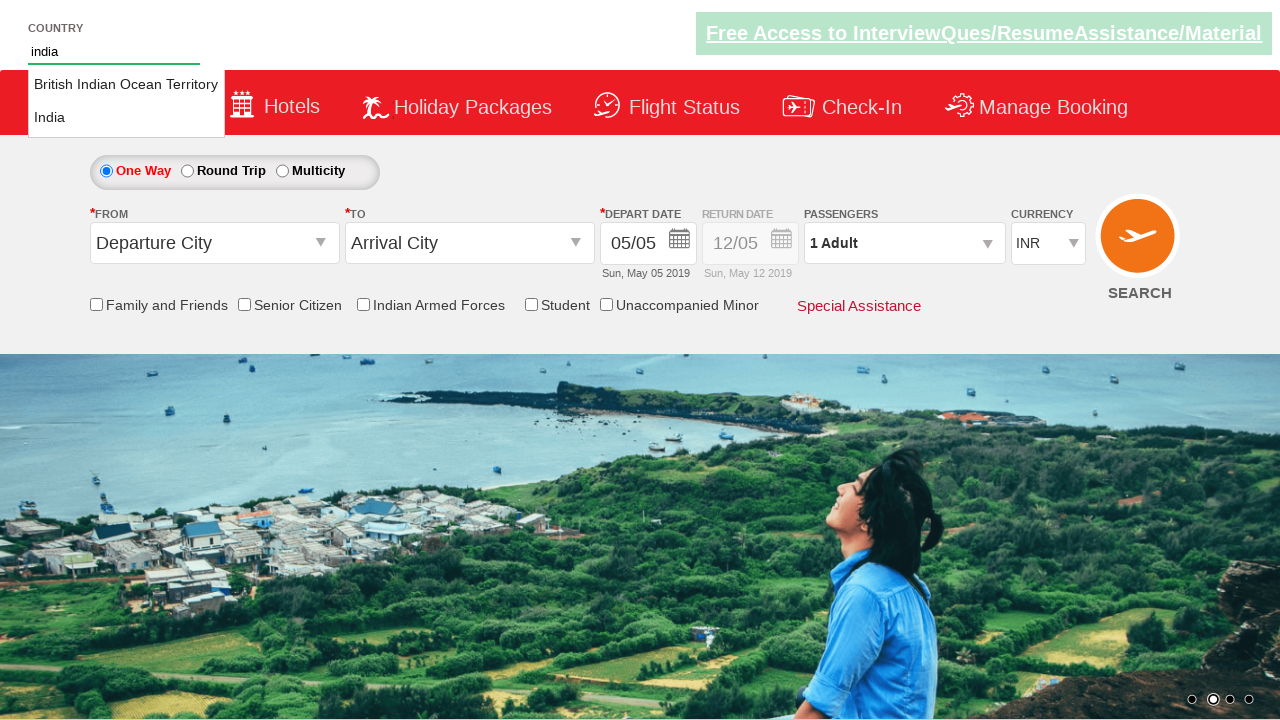

Retrieved all autosuggest dropdown options
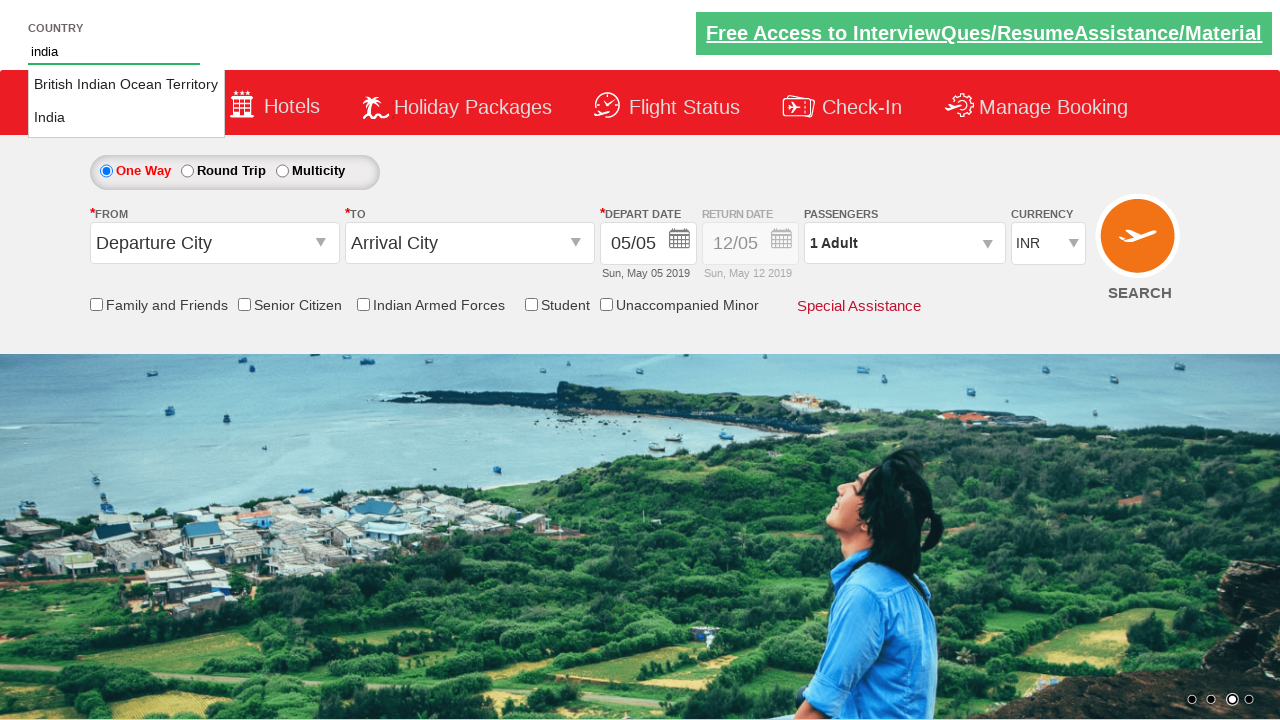

Selected 'India' from autosuggest dropdown at (126, 118) on li[class='ui-menu-item'] a >> nth=1
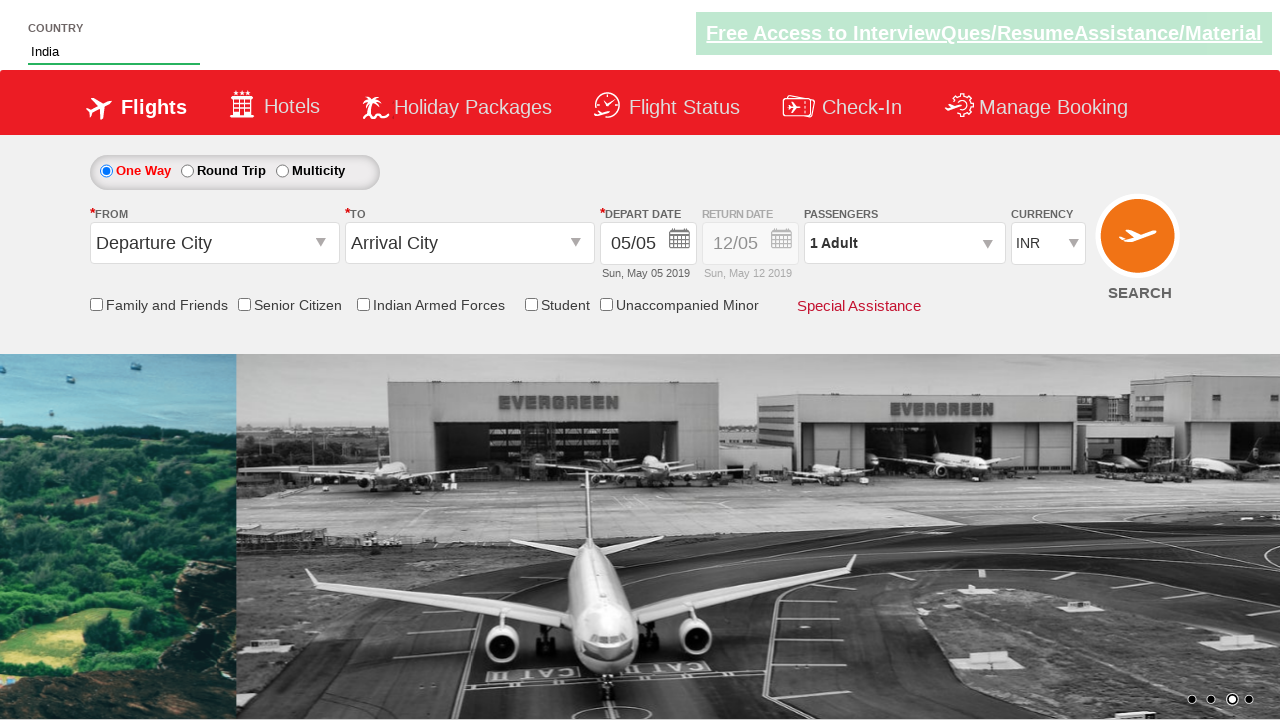

Clicked origin station dropdown at (214, 243) on #ctl00_mainContent_ddl_originStation1_CTXT
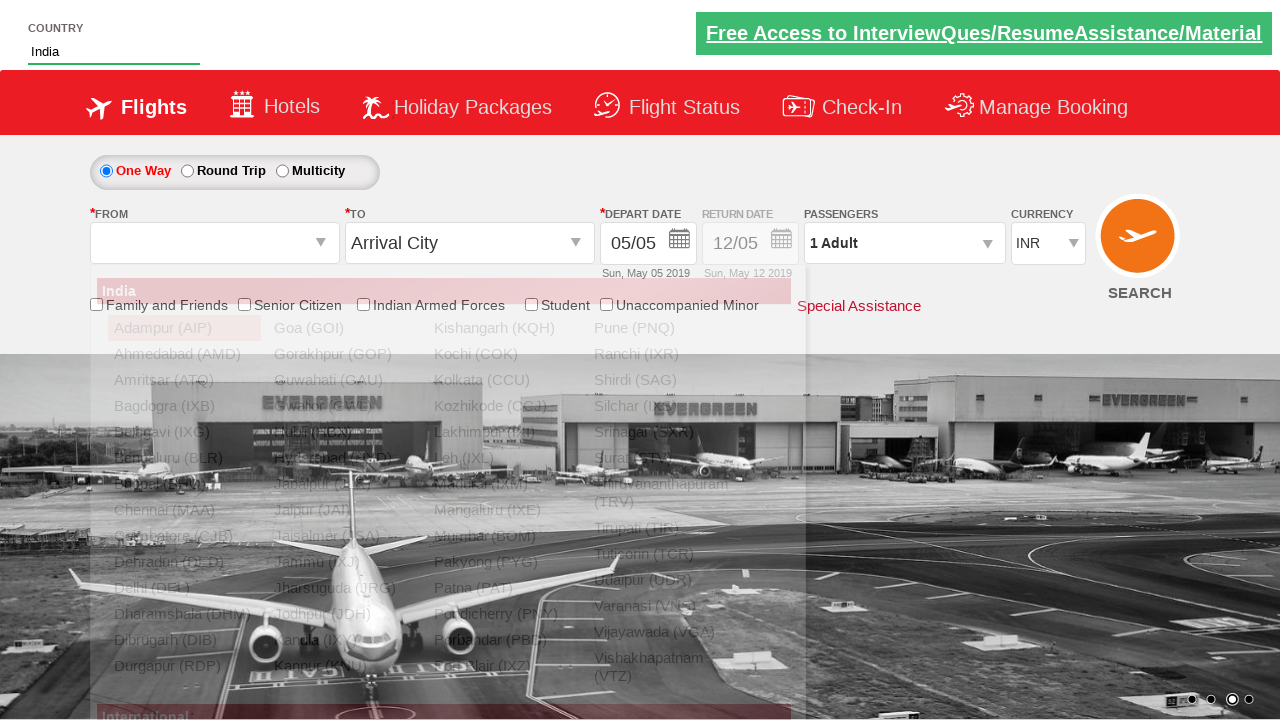

Selected Delhi (DEL) as origin station at (184, 588) on a[text='Delhi (DEL)']
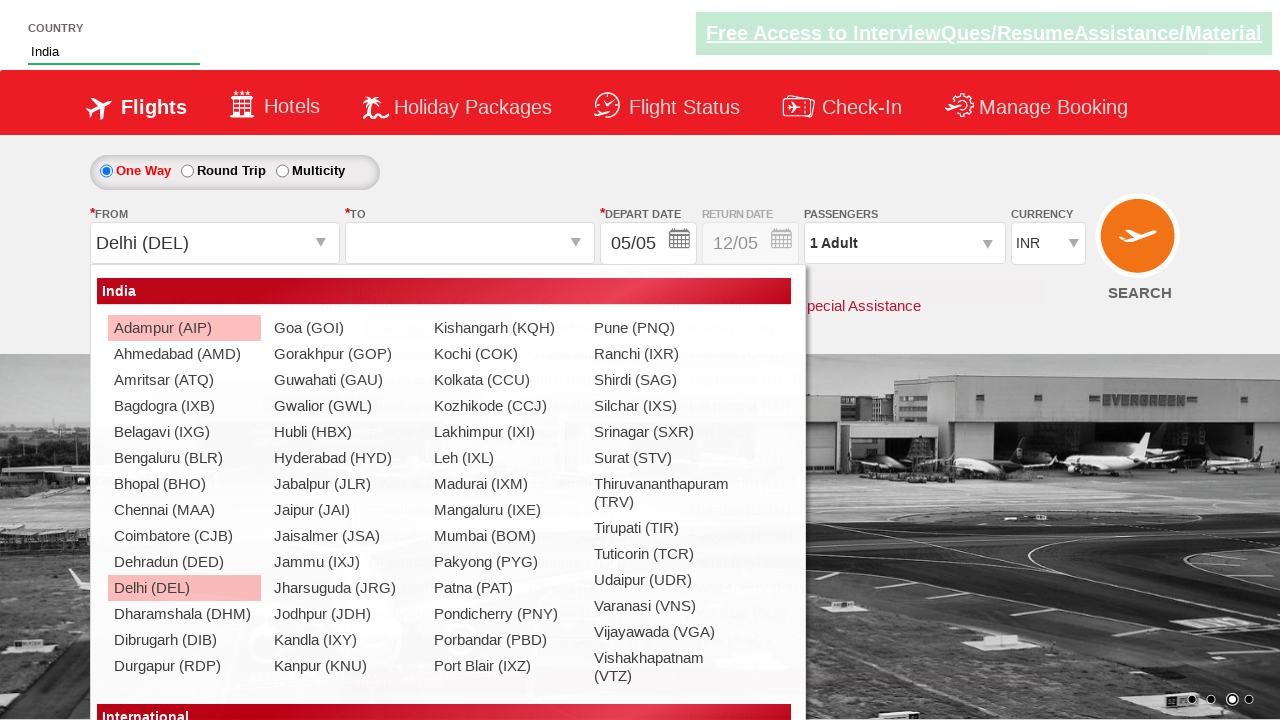

Waited 2 seconds for destination dropdown to be ready
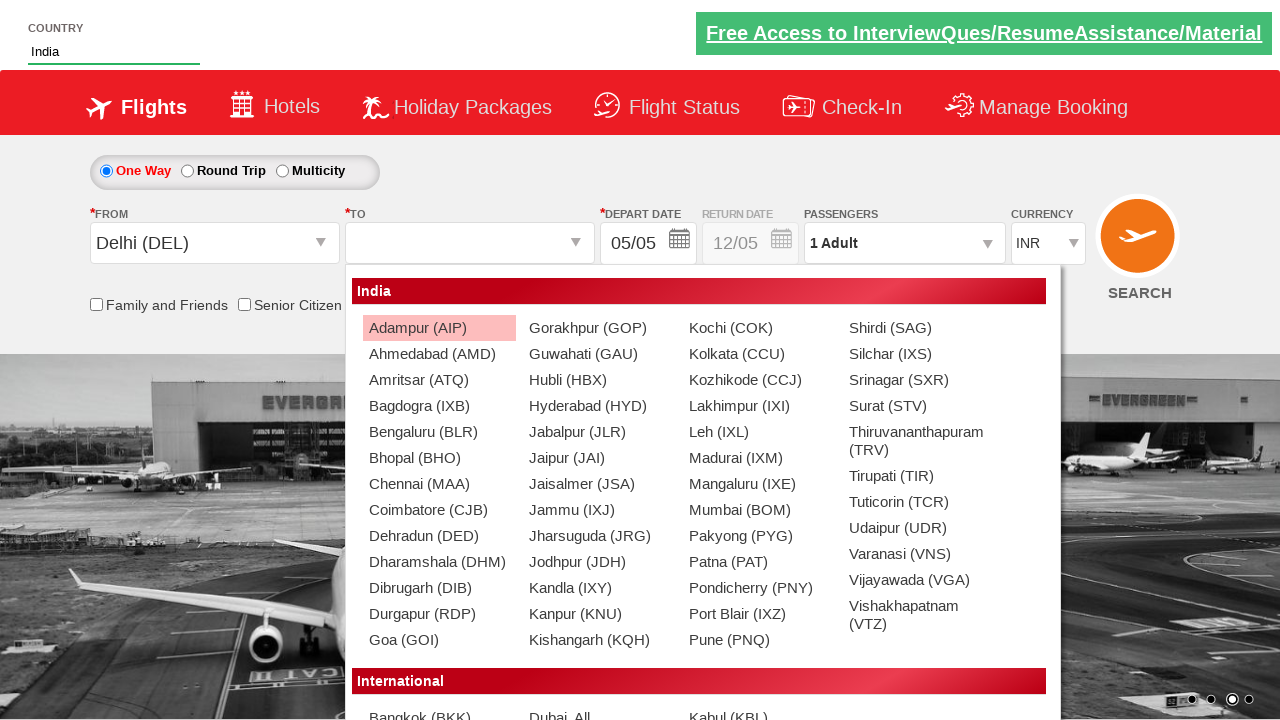

Selected Chennai (MAA) as destination station at (439, 484) on div#glsctl00_mainContent_ddl_destinationStation1_CTNR a[value='MAA']
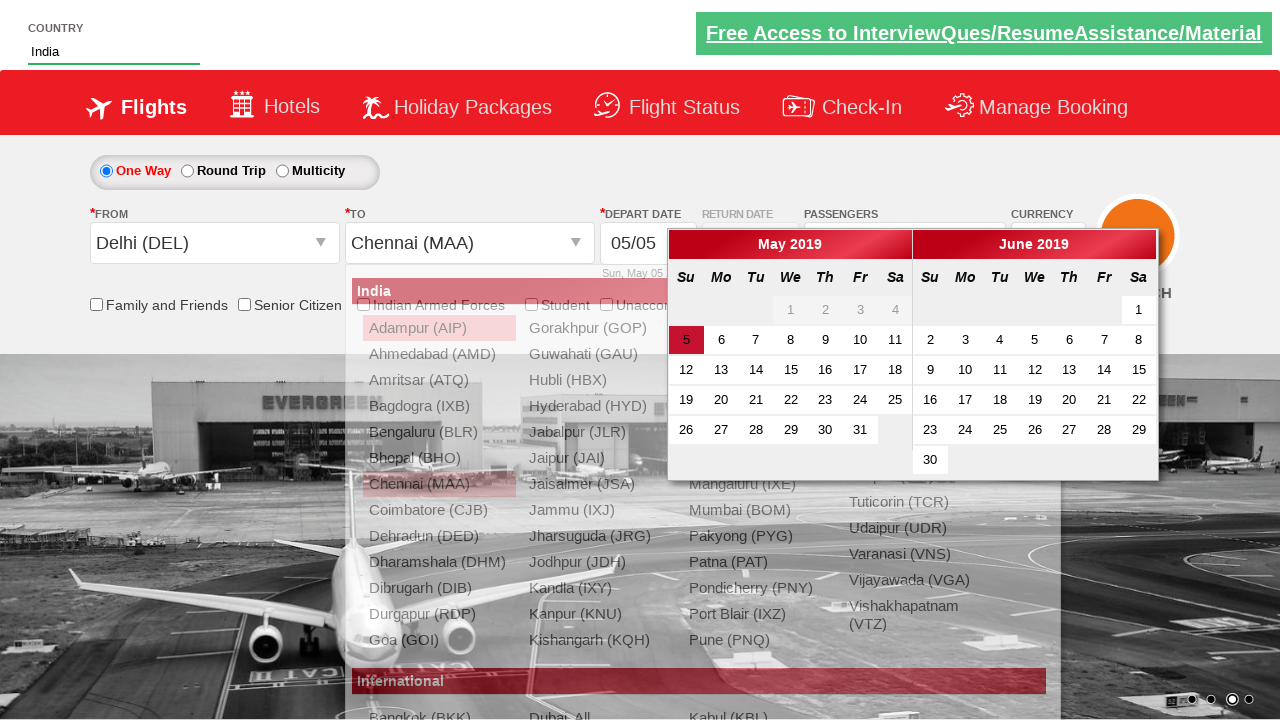

Clicked on current date in calendar at (686, 340) on .ui-state-default.ui-state-active
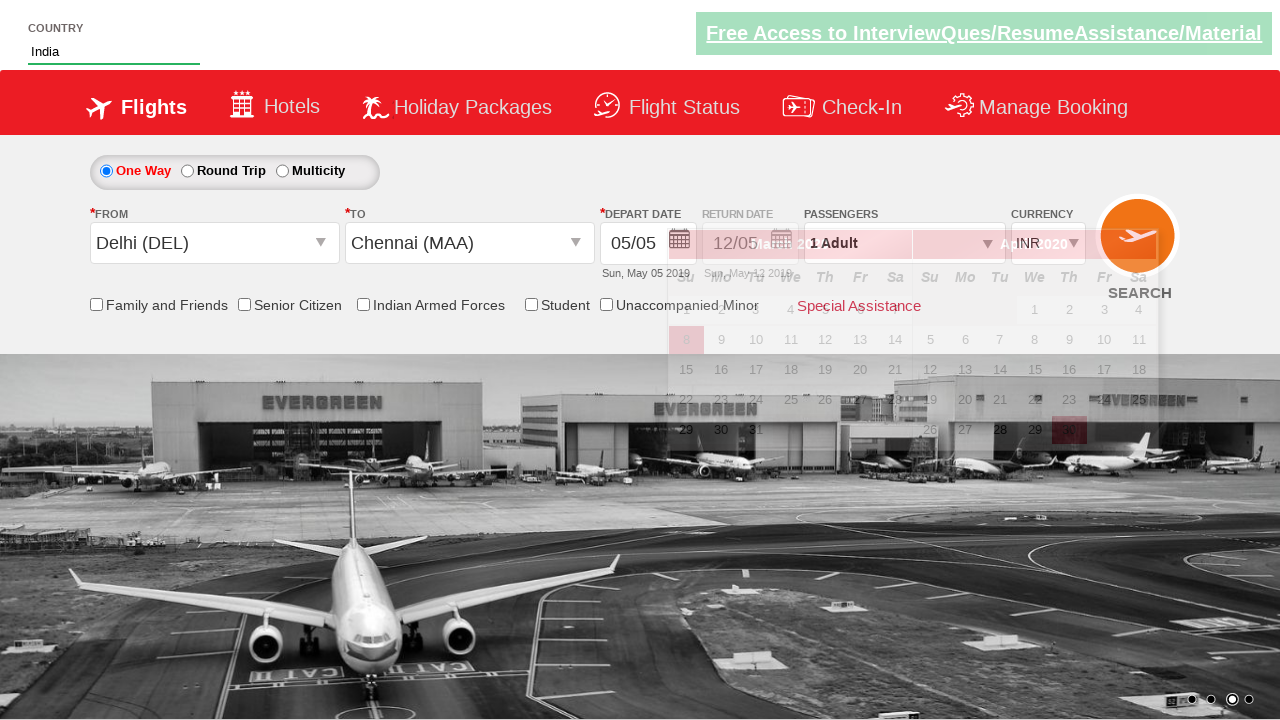

Checked family and friends checkbox at (158, 305) on #familyandfriend
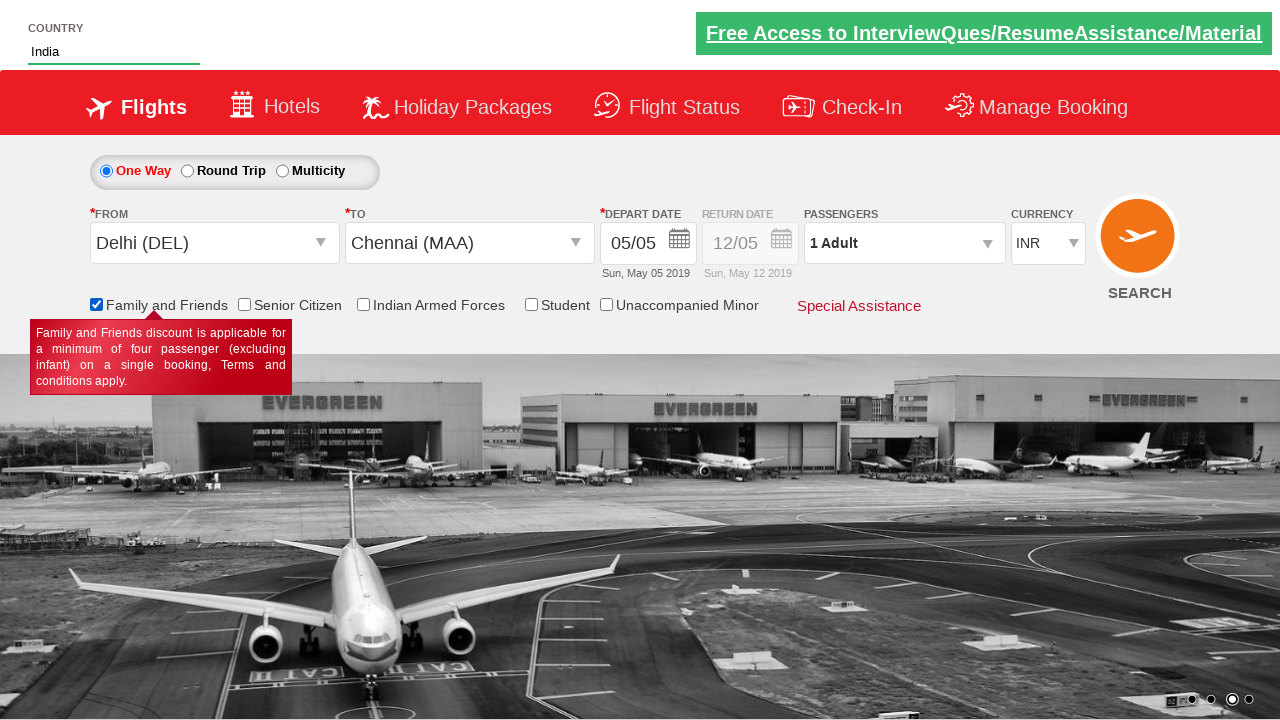

Waited 2 seconds after checking family and friends checkbox
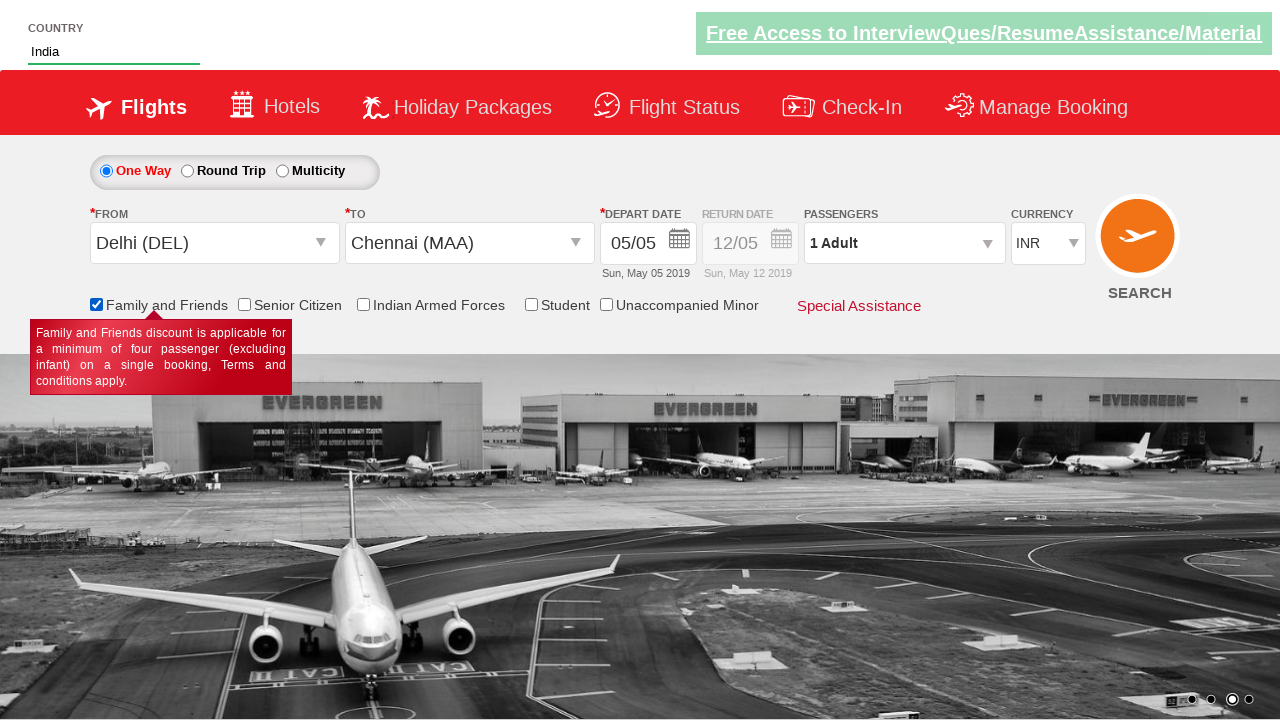

Clicked passenger info section to open passenger selection at (904, 243) on #divpaxinfo
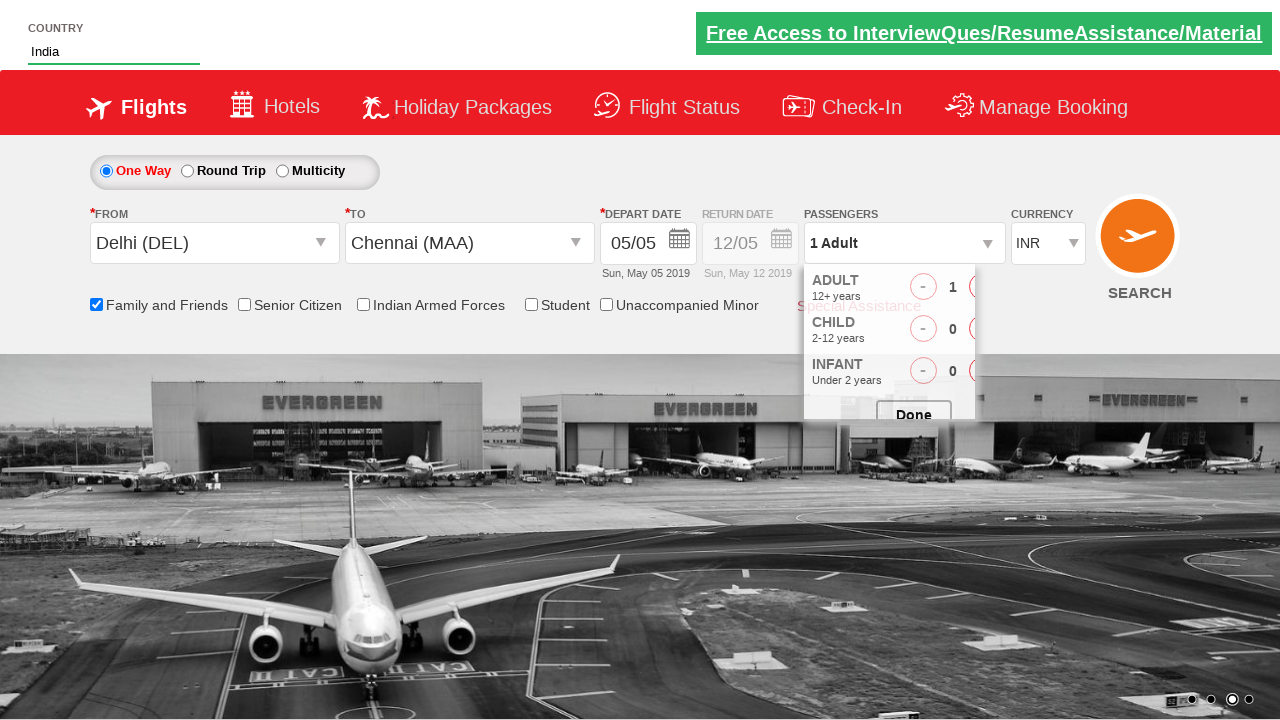

Waited 2 seconds for passenger selection to load
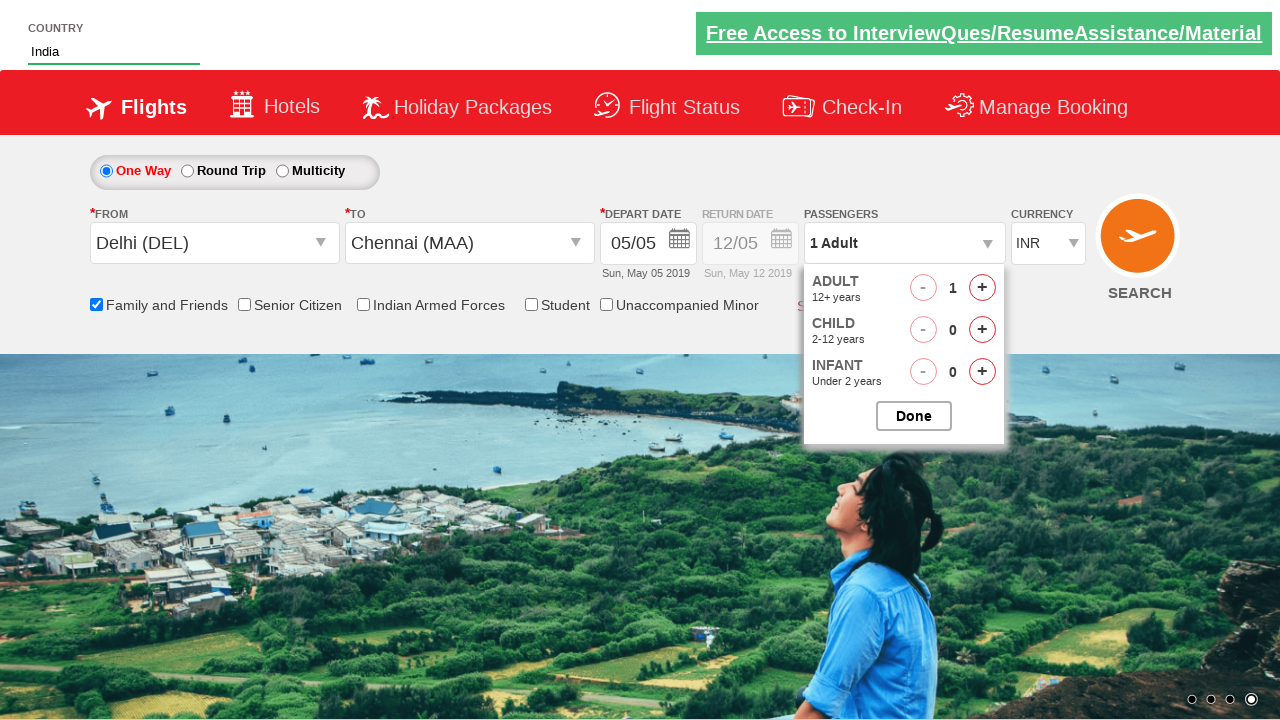

Incremented adult passenger count (iteration 1 of 4) at (982, 288) on #hrefIncAdt
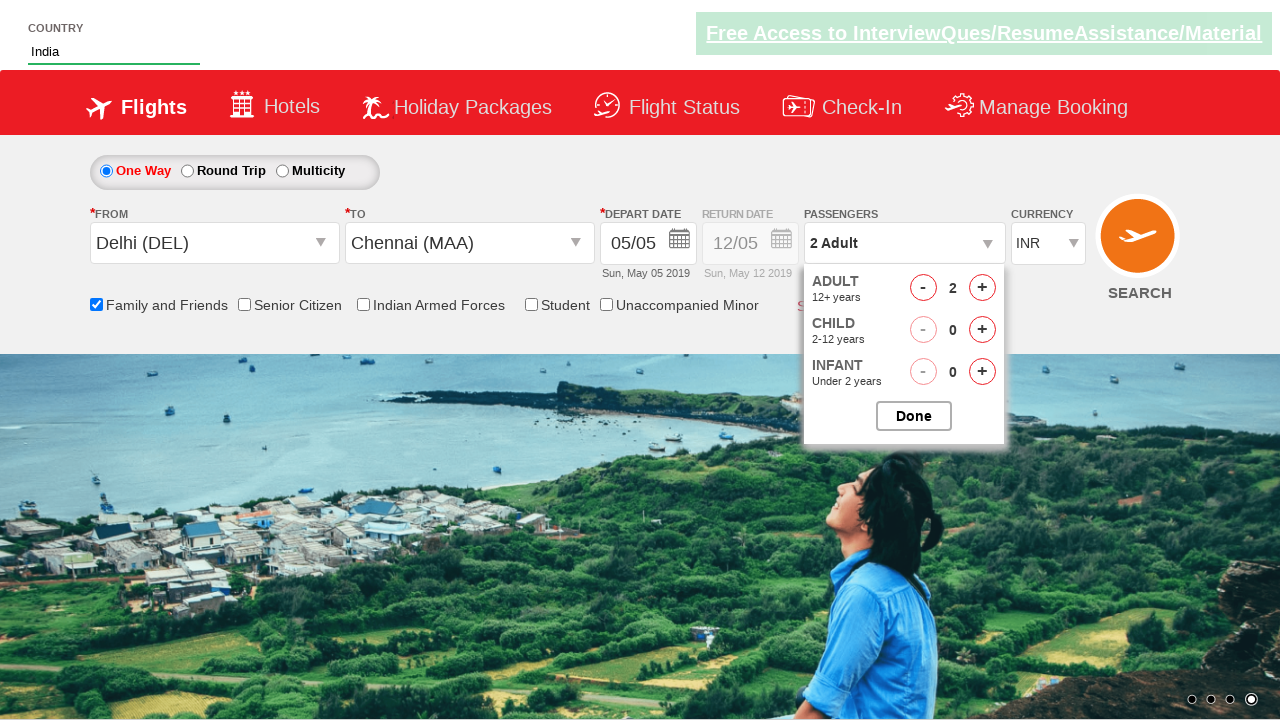

Incremented adult passenger count (iteration 2 of 4) at (982, 288) on #hrefIncAdt
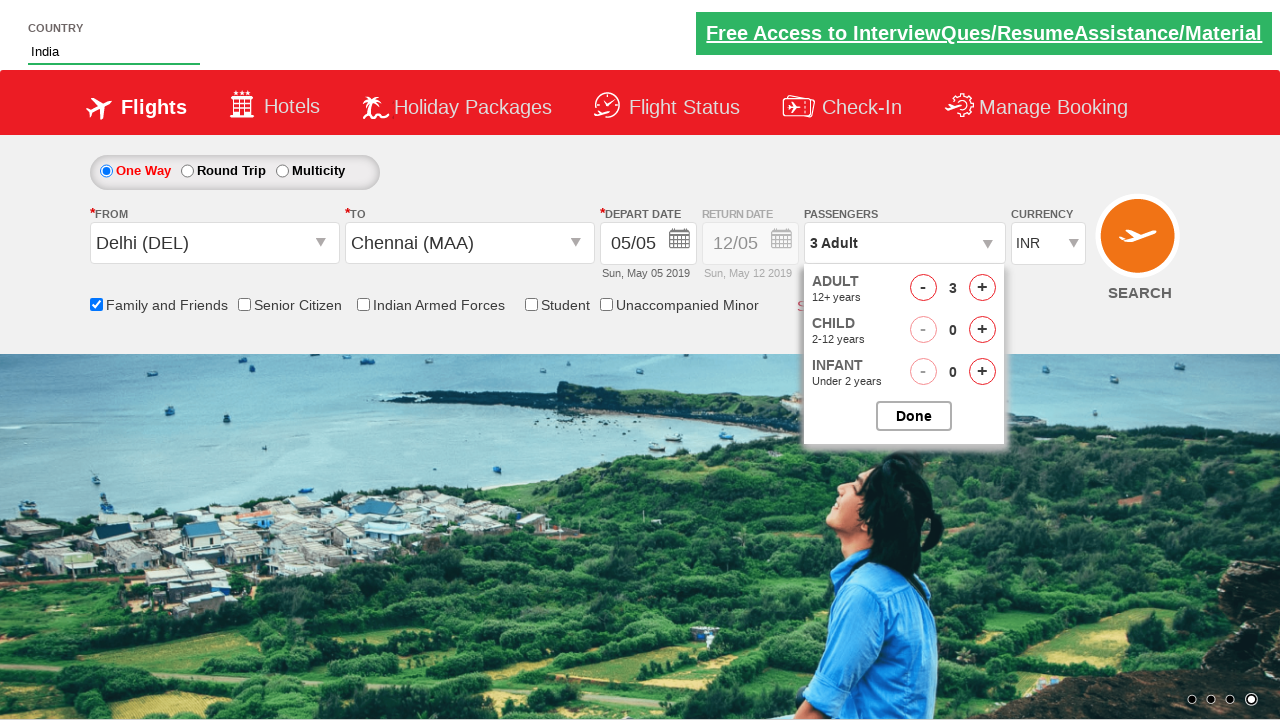

Incremented adult passenger count (iteration 3 of 4) at (982, 288) on #hrefIncAdt
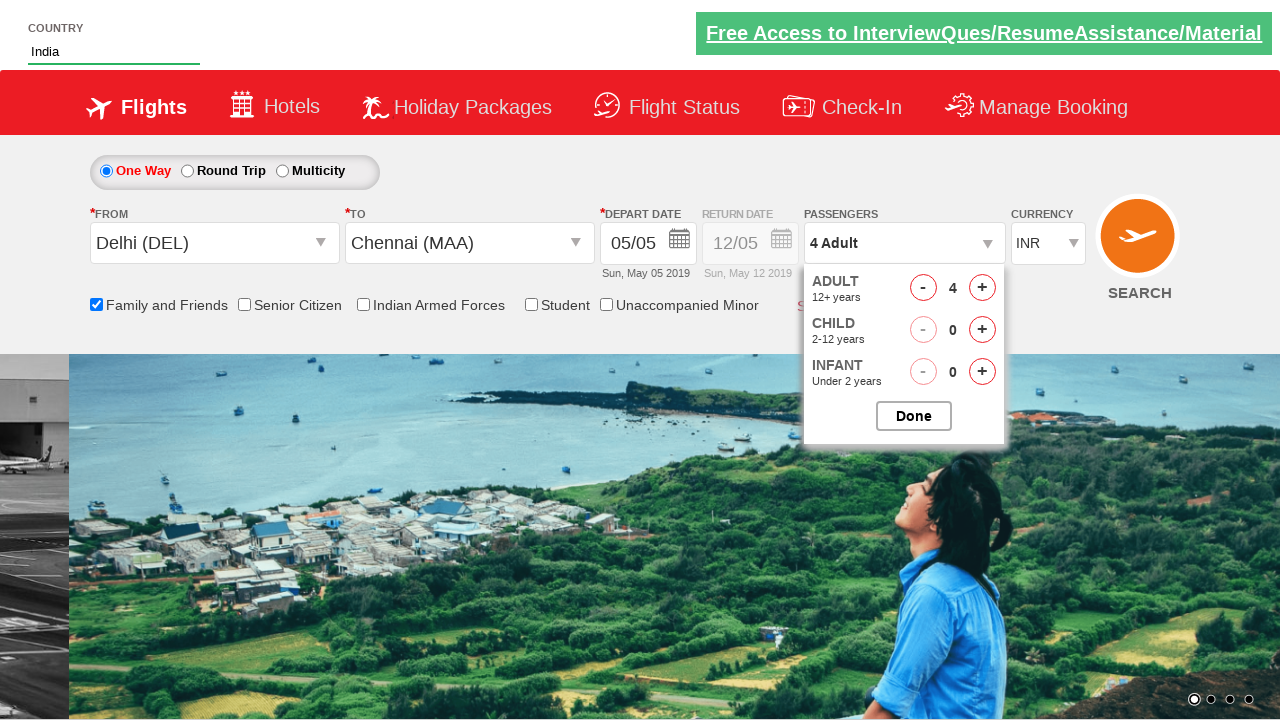

Incremented adult passenger count (iteration 4 of 4) at (982, 288) on #hrefIncAdt
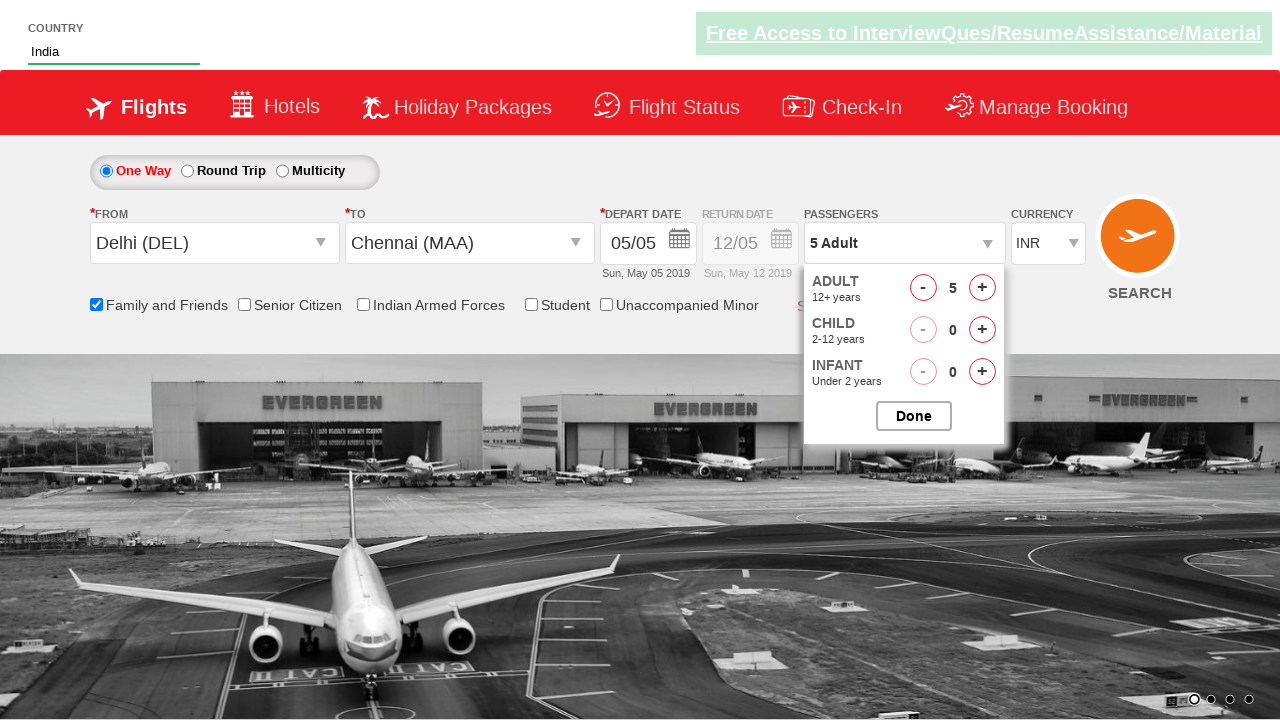

Closed passenger selection dialog at (914, 416) on #btnclosepaxoption
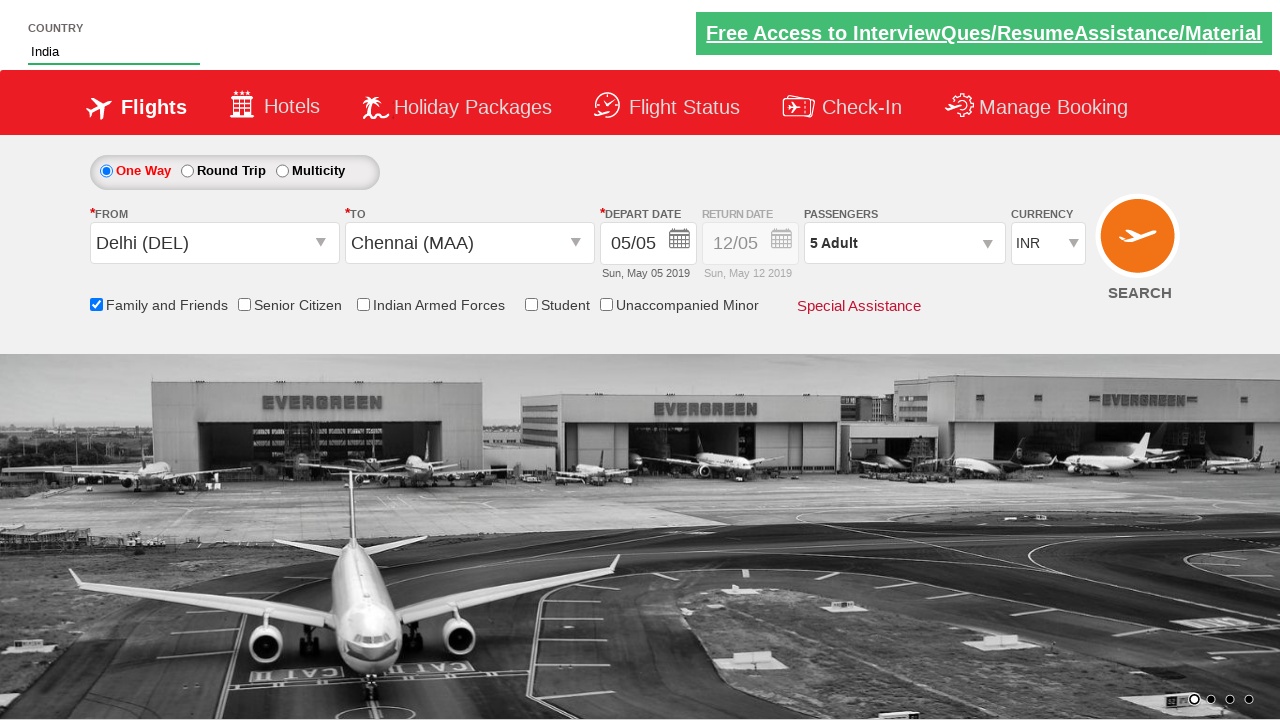

Located currency dropdown element
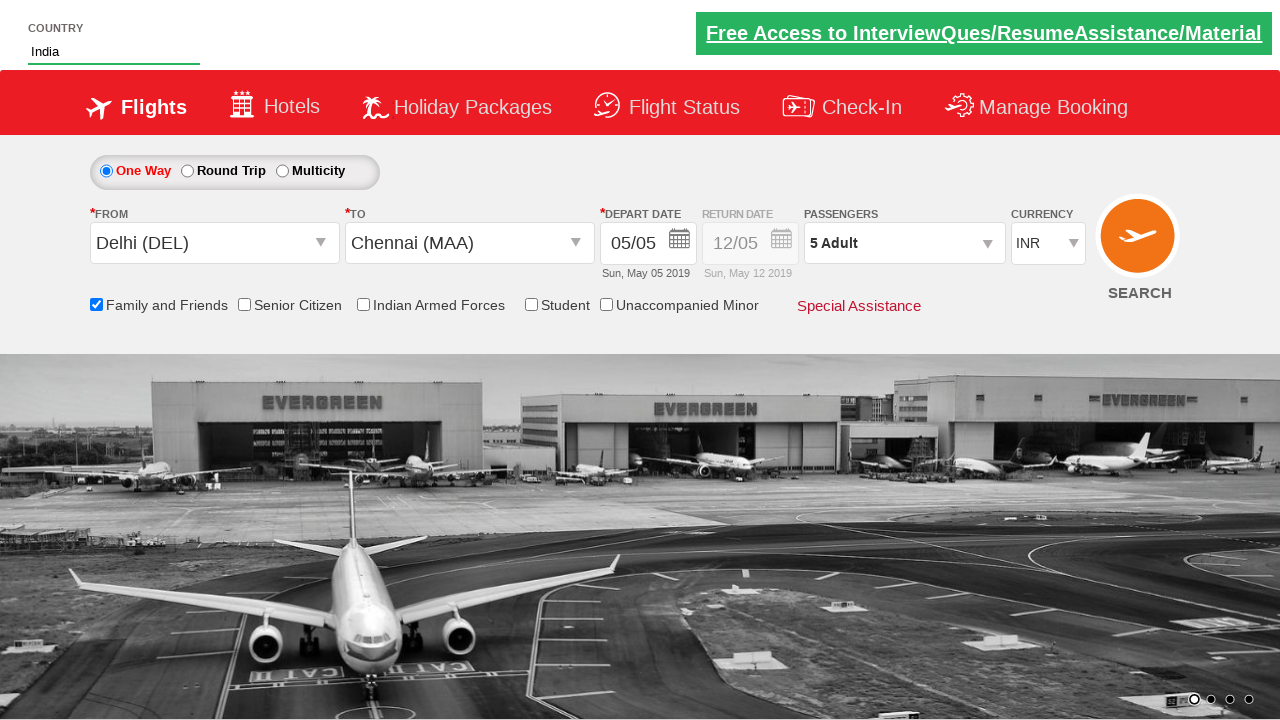

Selected currency option by index 3 on #ctl00_mainContent_DropDownListCurrency
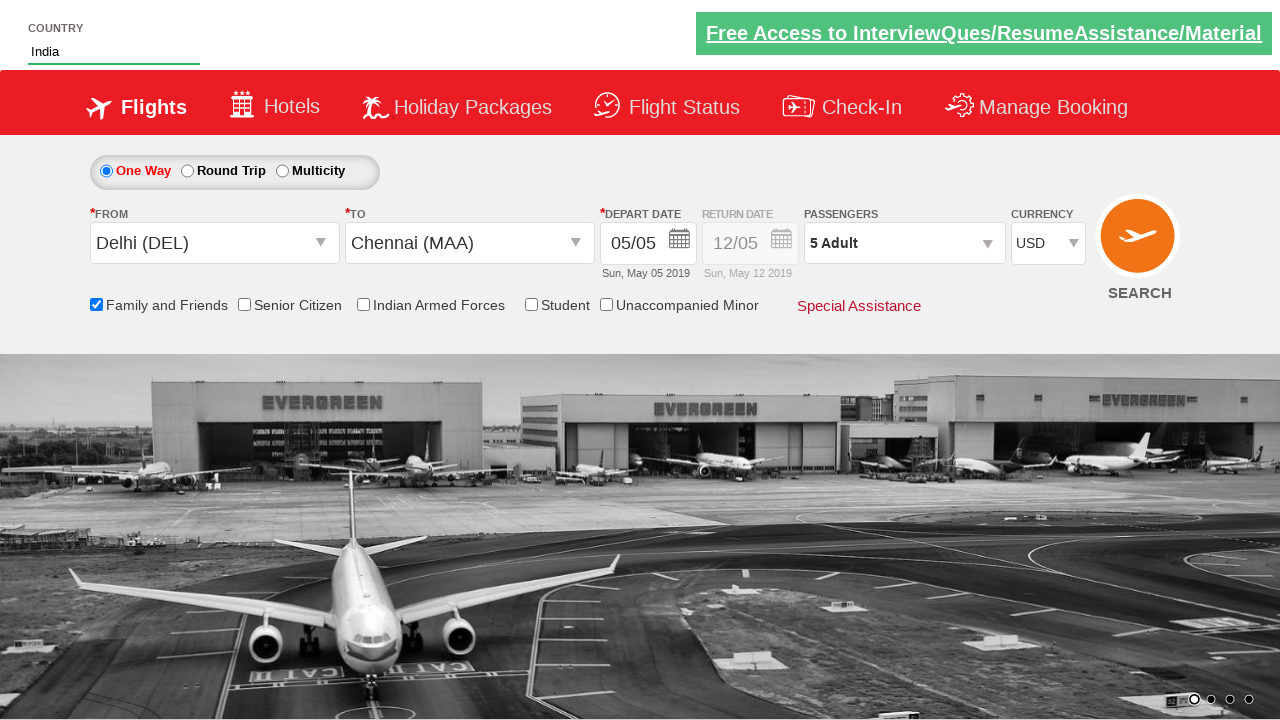

Waited 1 second after currency selection by index
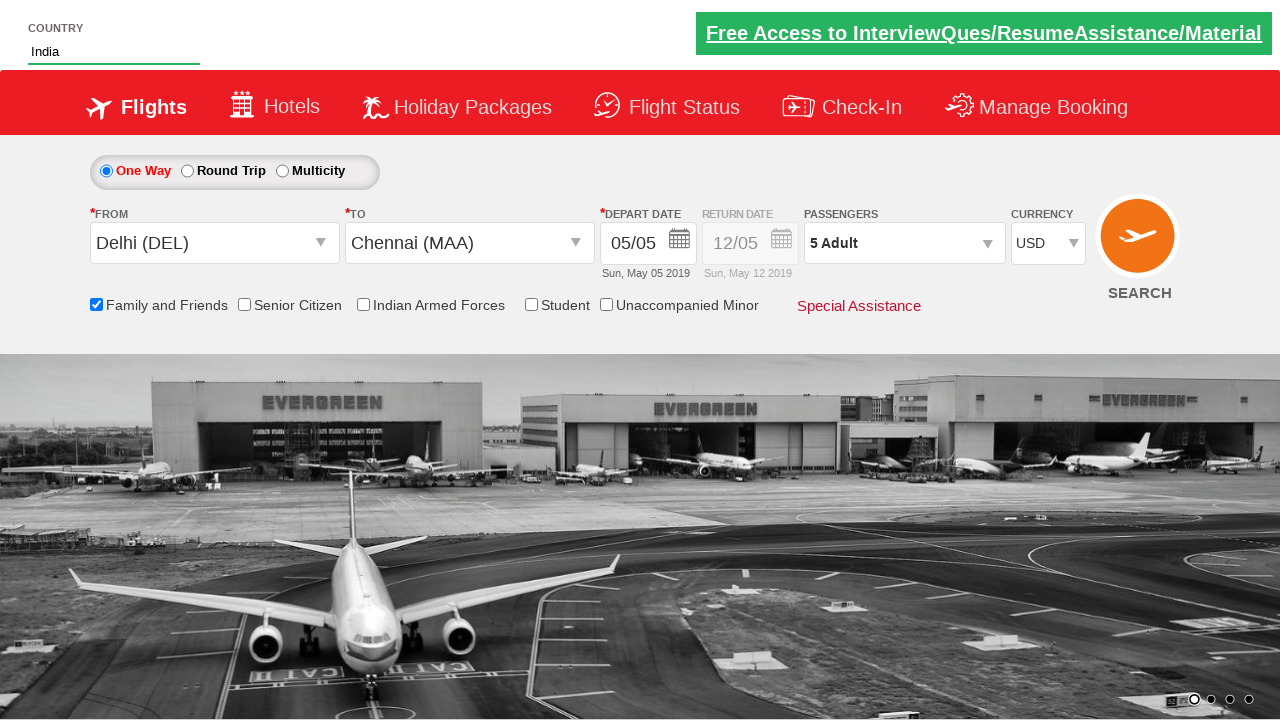

Selected currency AED by label on #ctl00_mainContent_DropDownListCurrency
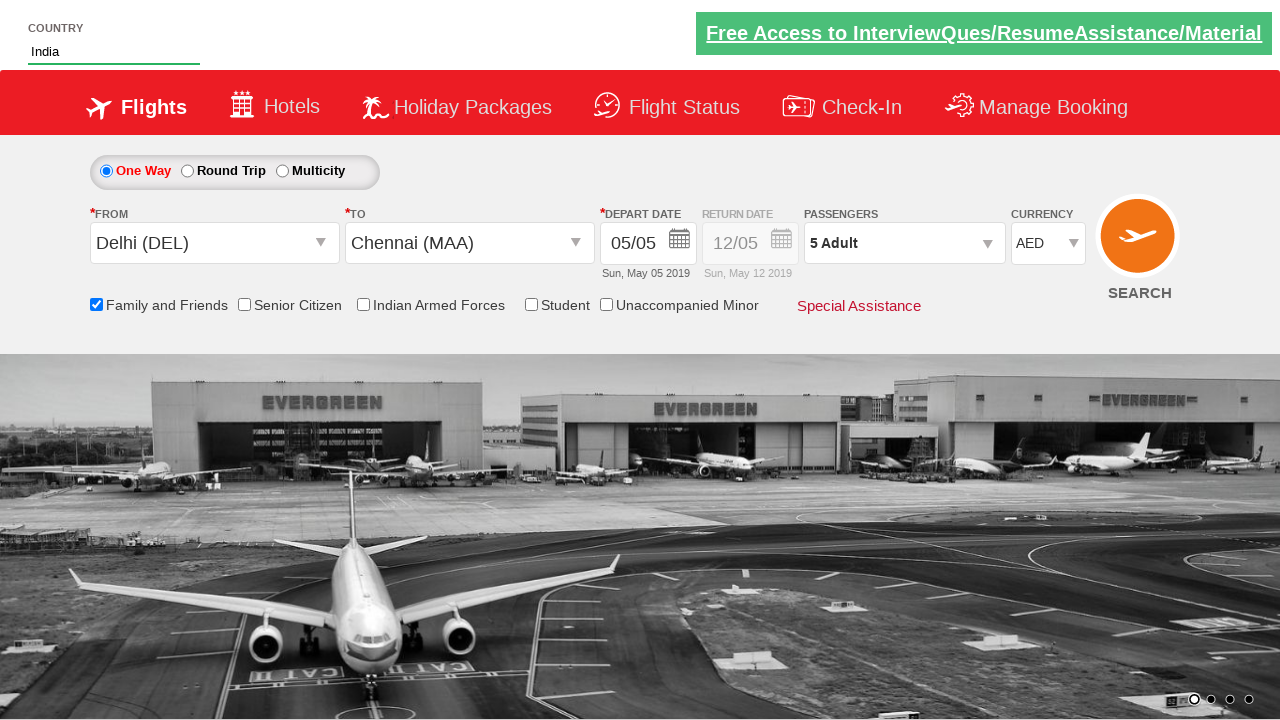

Waited 1 second after currency selection by label
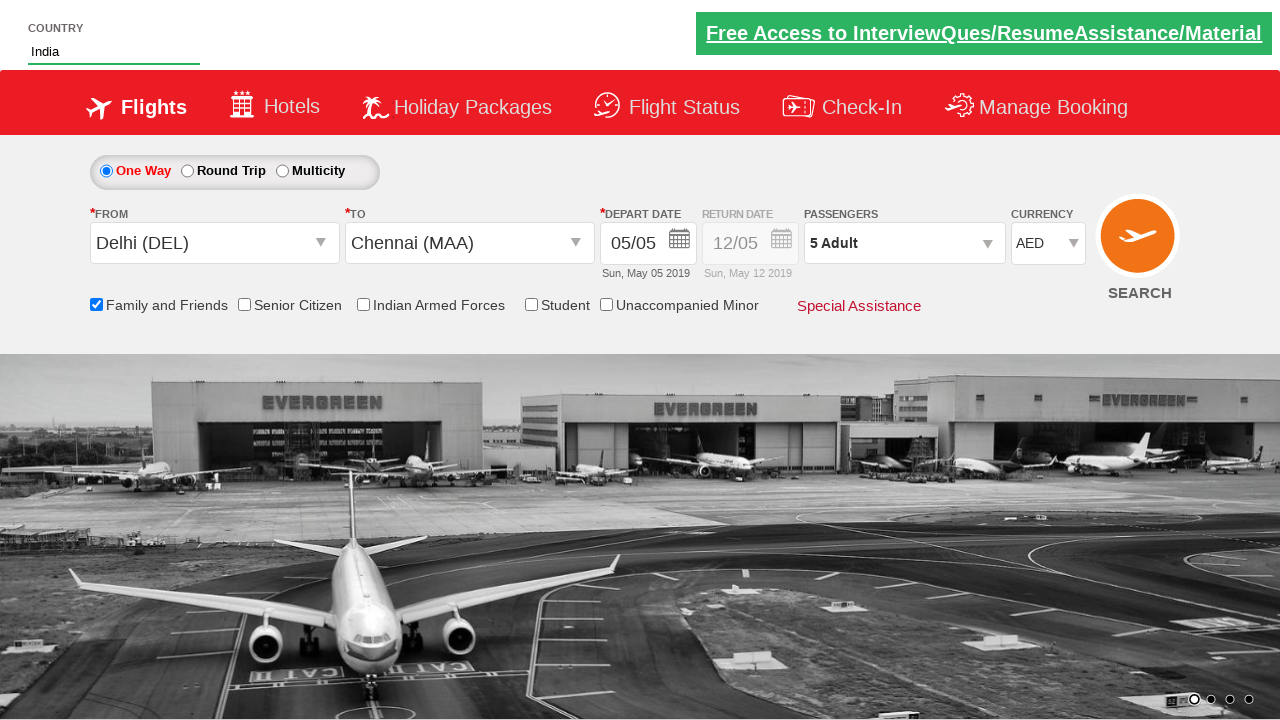

Selected currency INR by value on #ctl00_mainContent_DropDownListCurrency
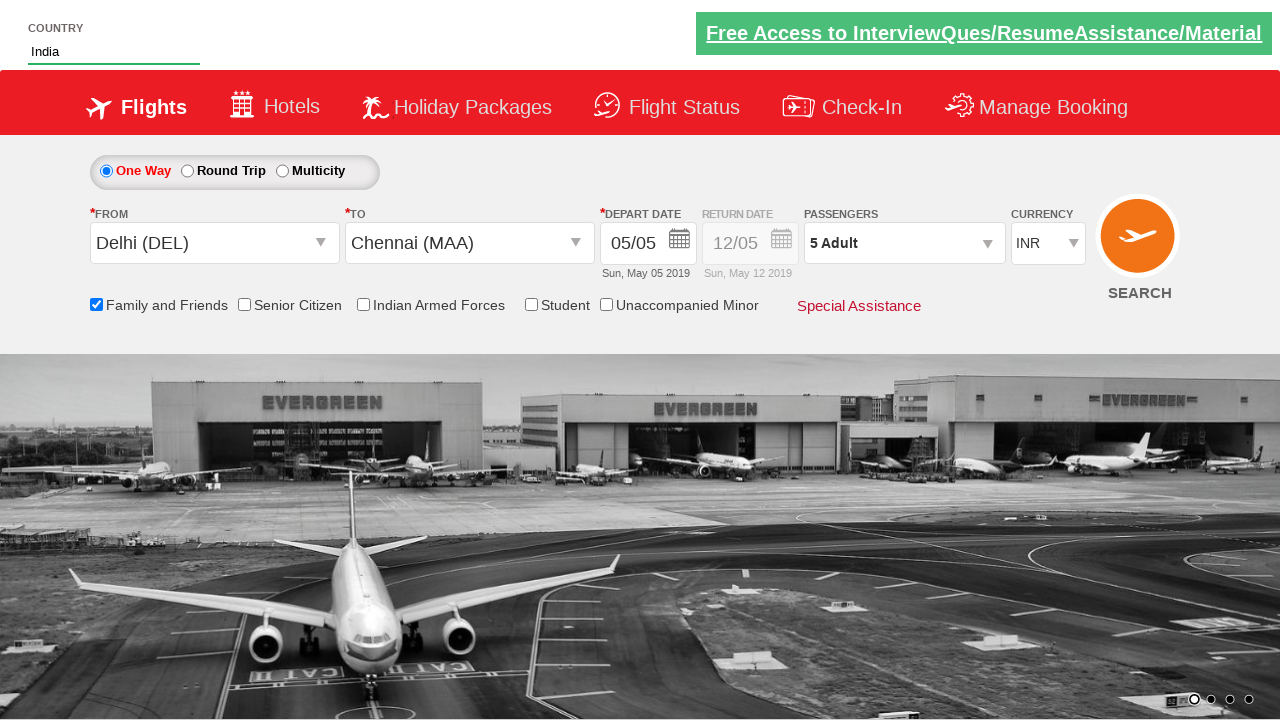

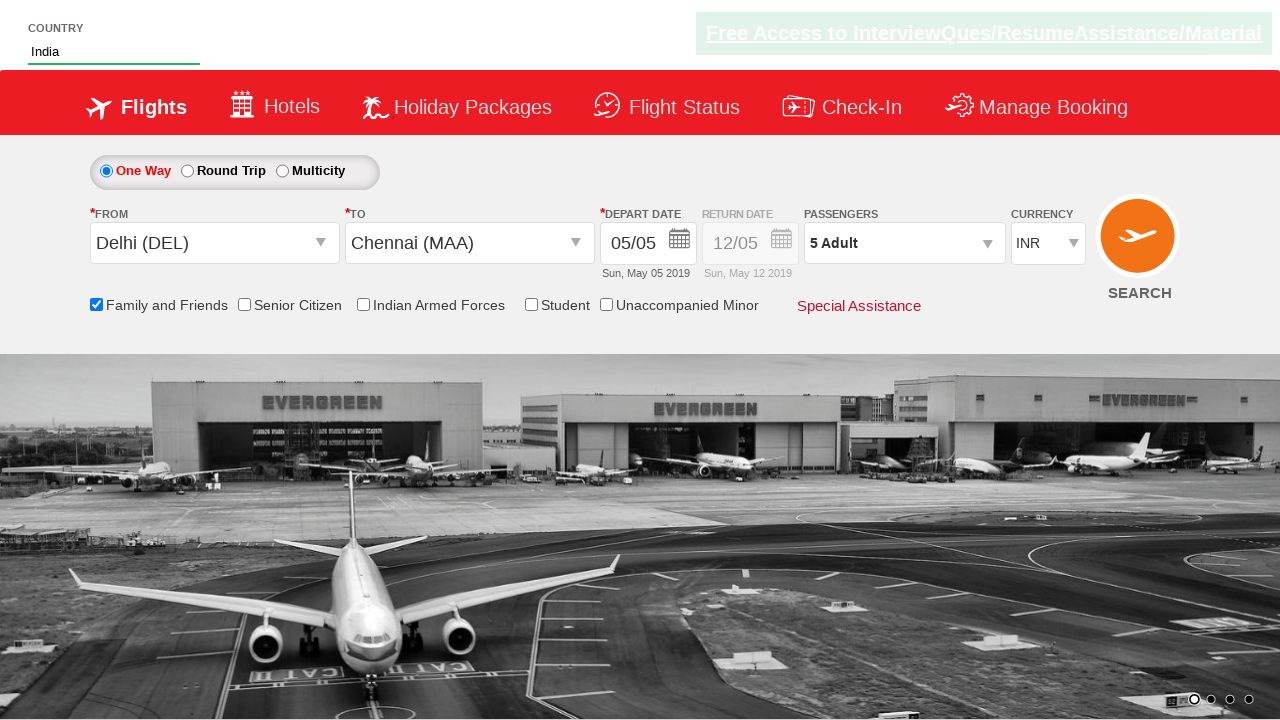